Tests the add and remove element functionality by clicking Add Element button, verifying Delete button appears, then clicking Delete to remove it

Starting URL: https://practice.cydeo.com/add_remove_elements/

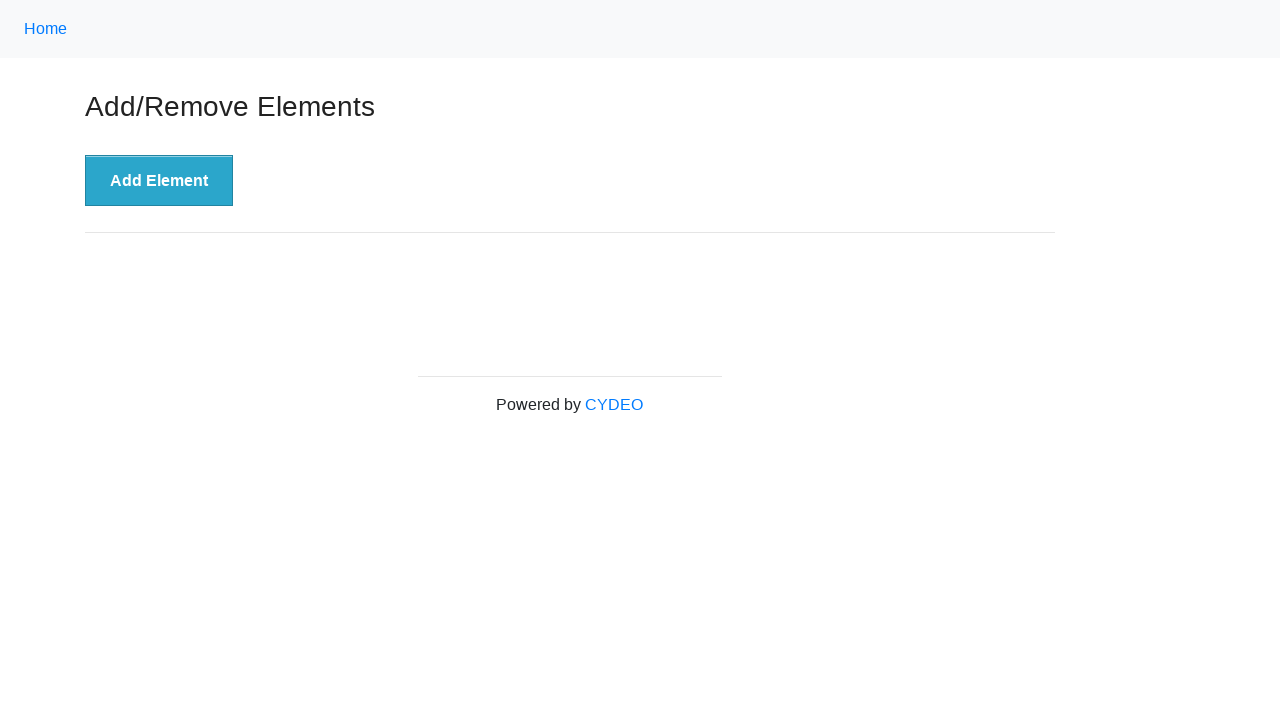

Navigated to Add/Remove Elements practice page
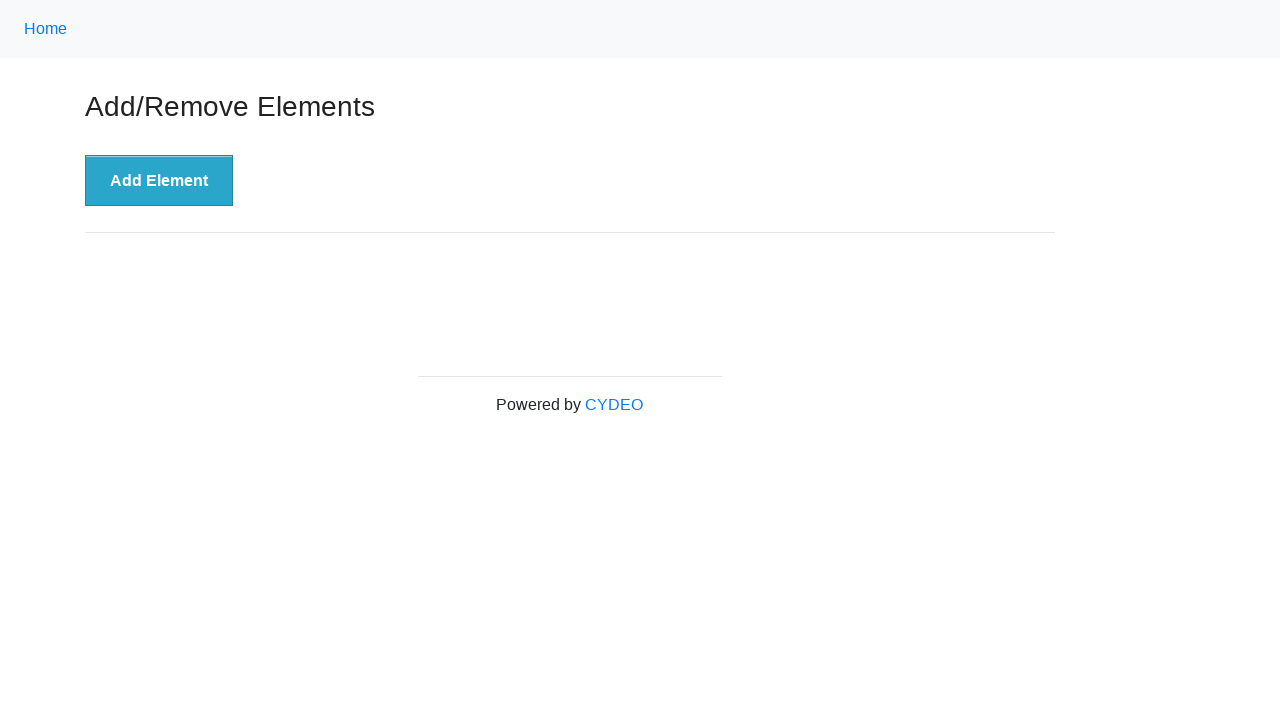

Clicked Add Element button at (159, 181) on xpath=//button[@onclick='addElement()']
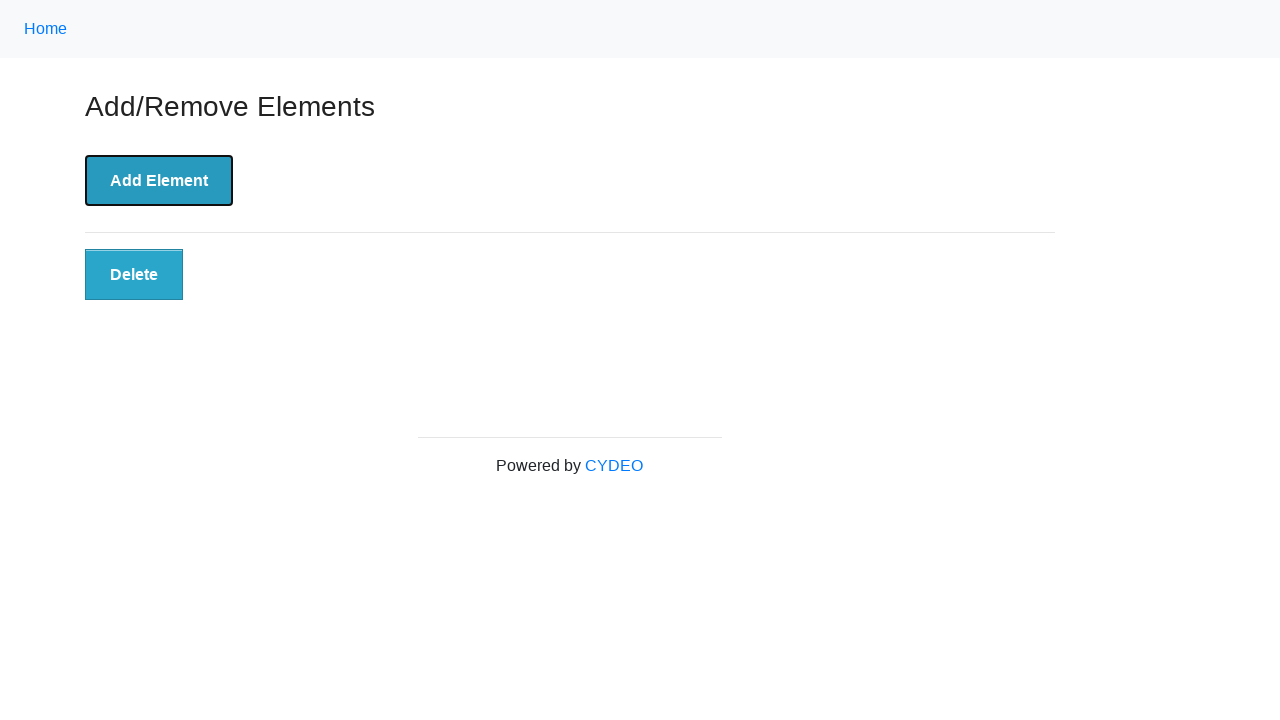

Delete button appeared after adding element
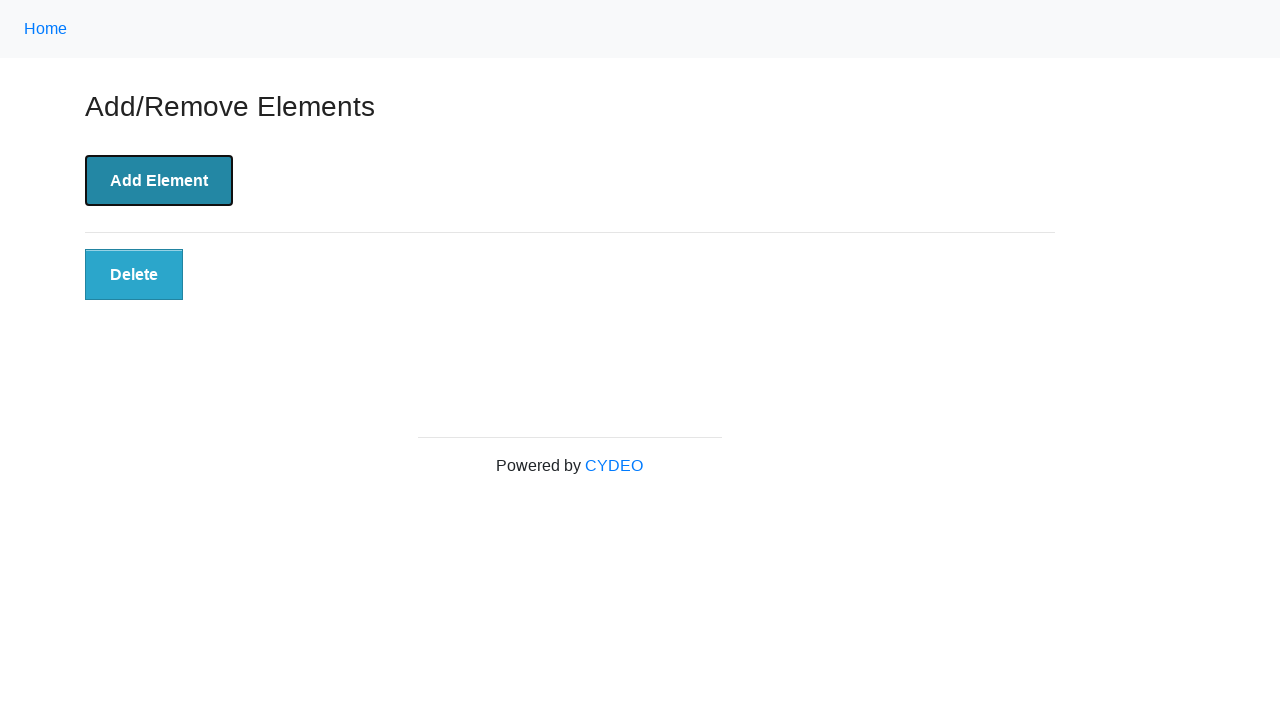

Verified Delete button is visible
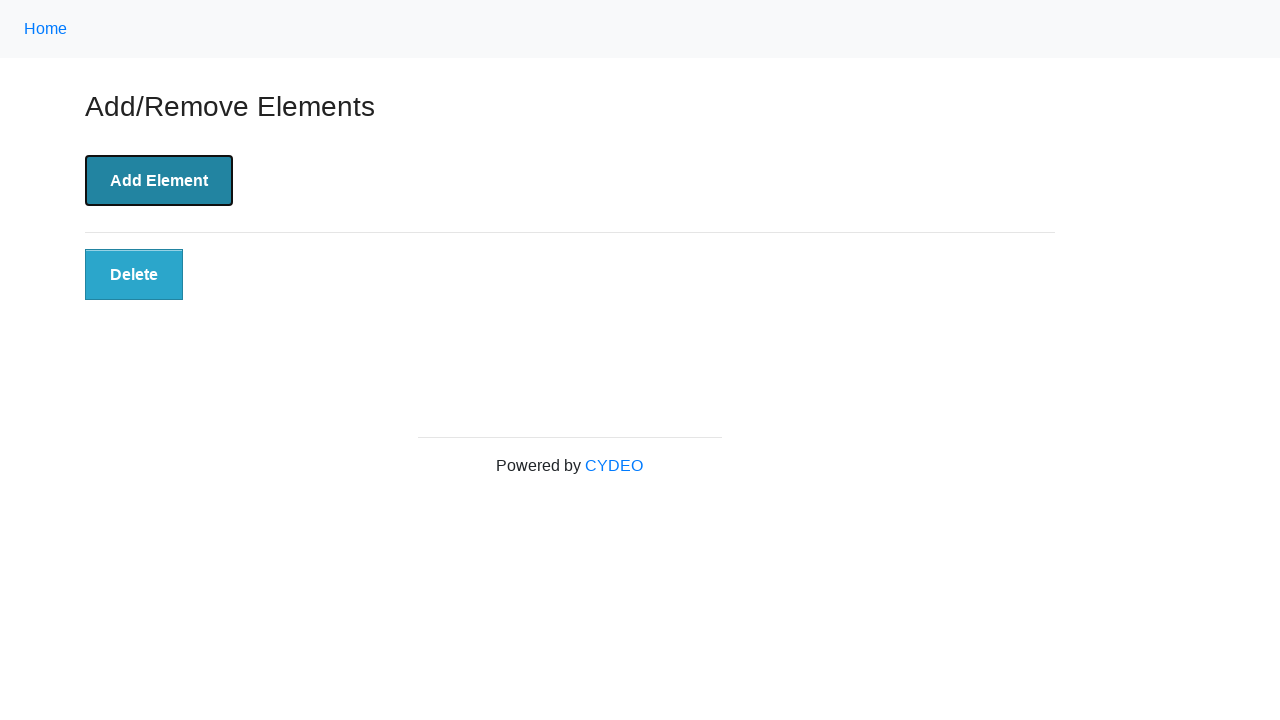

Clicked Delete button to remove element at (134, 275) on xpath=//button[@class='added-manually']
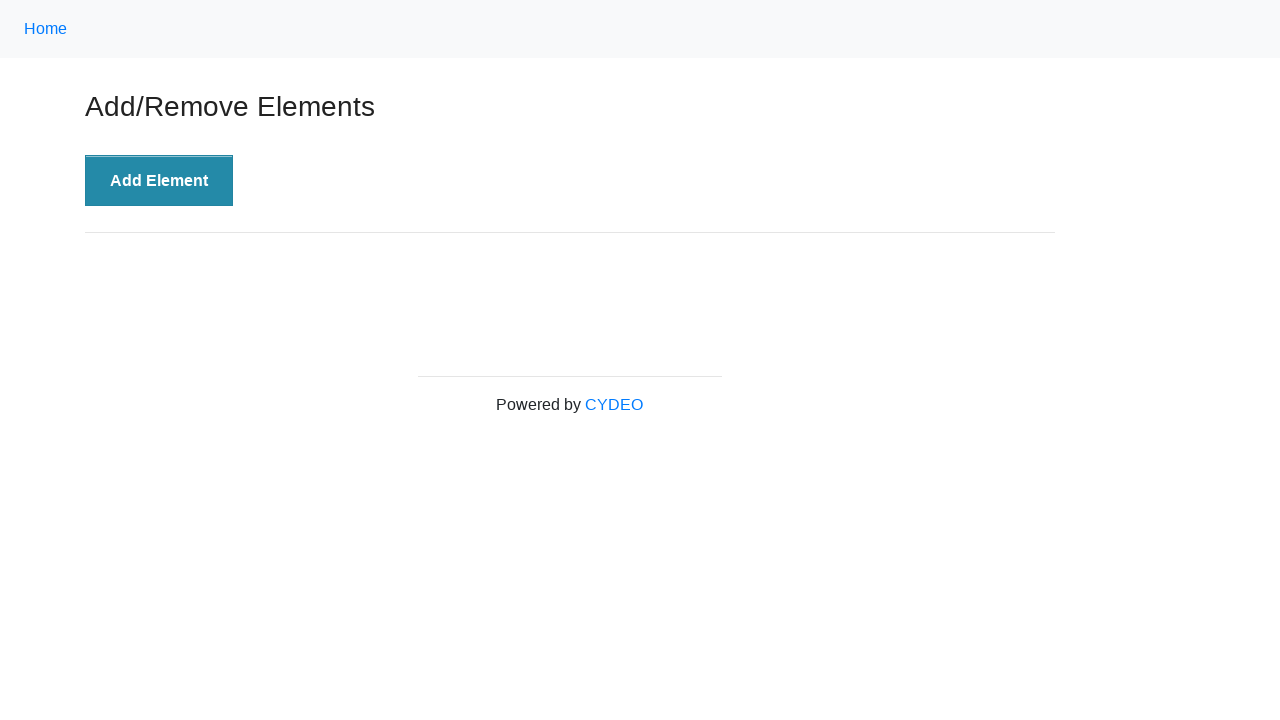

Verified Delete button is no longer present on page
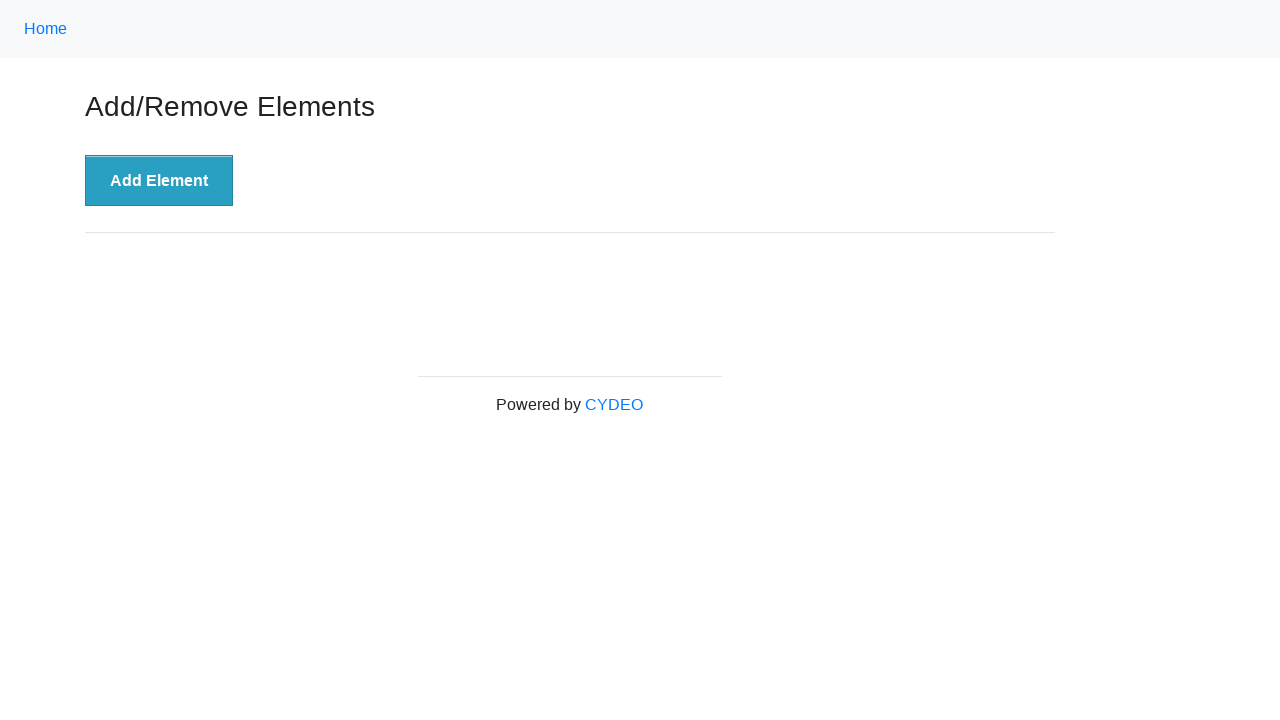

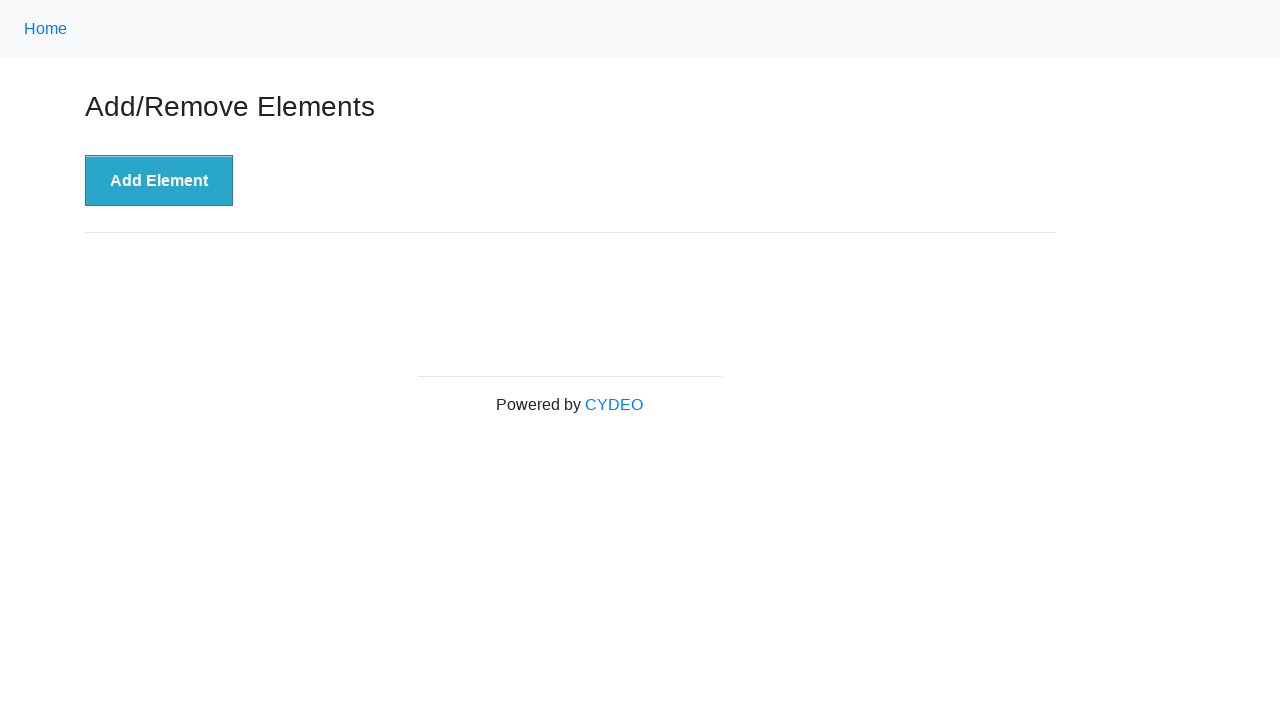